Tests the user registration flow on Redmine by navigating to the registration page, filling in all required fields (username, password, name, email, language, IRC nick), and submitting the form.

Starting URL: https://www.redmine.org

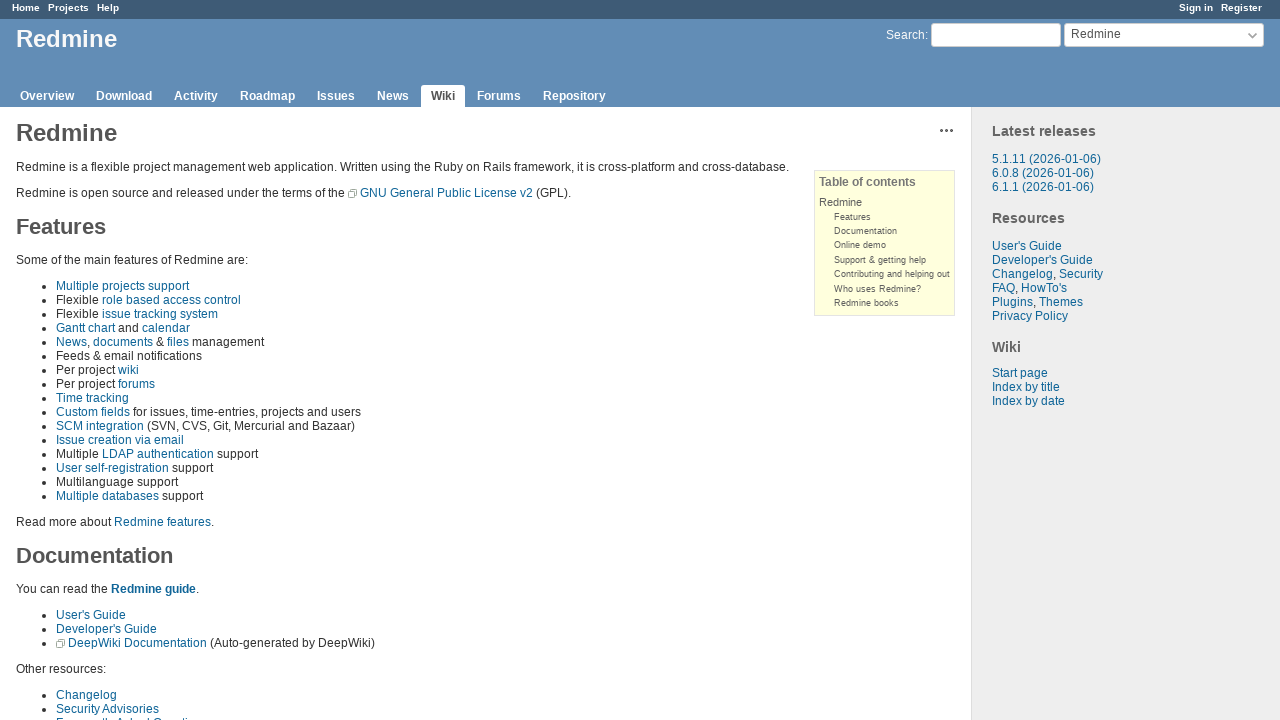

Clicked on the registration link at (1242, 8) on a[class="register"]
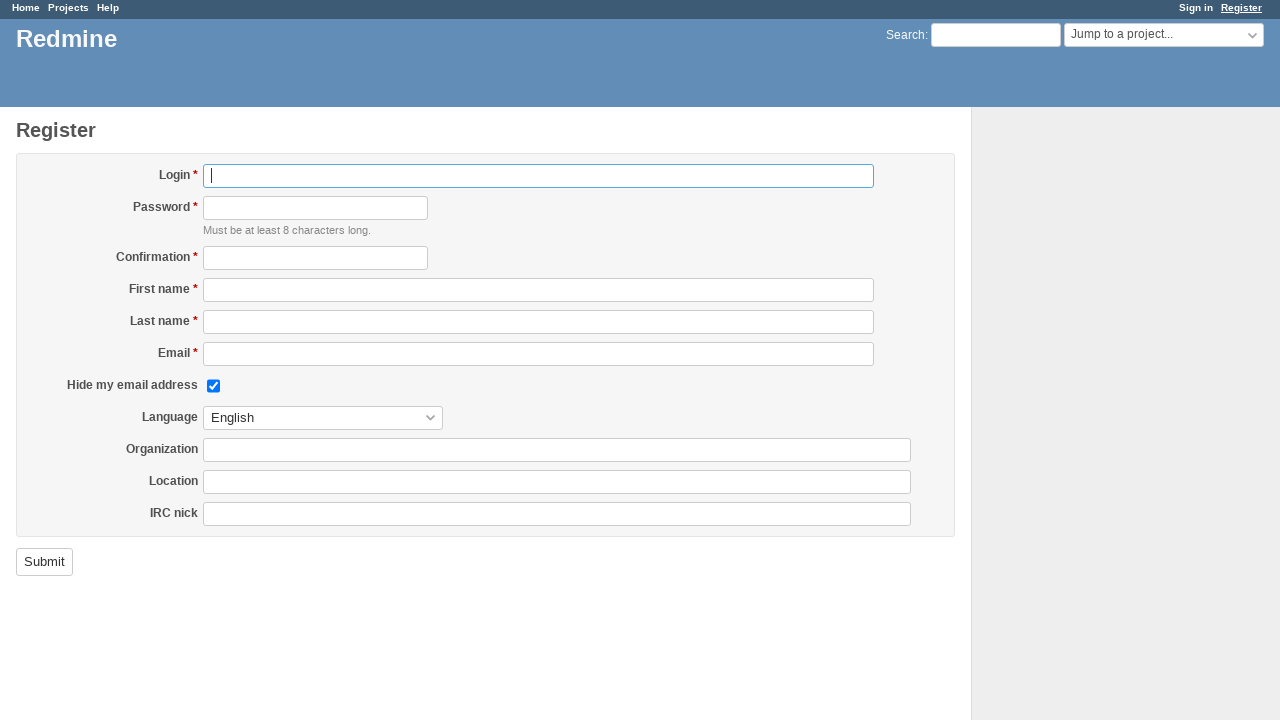

Filled in username field with 'testuser_8472' on [id="user_login"]
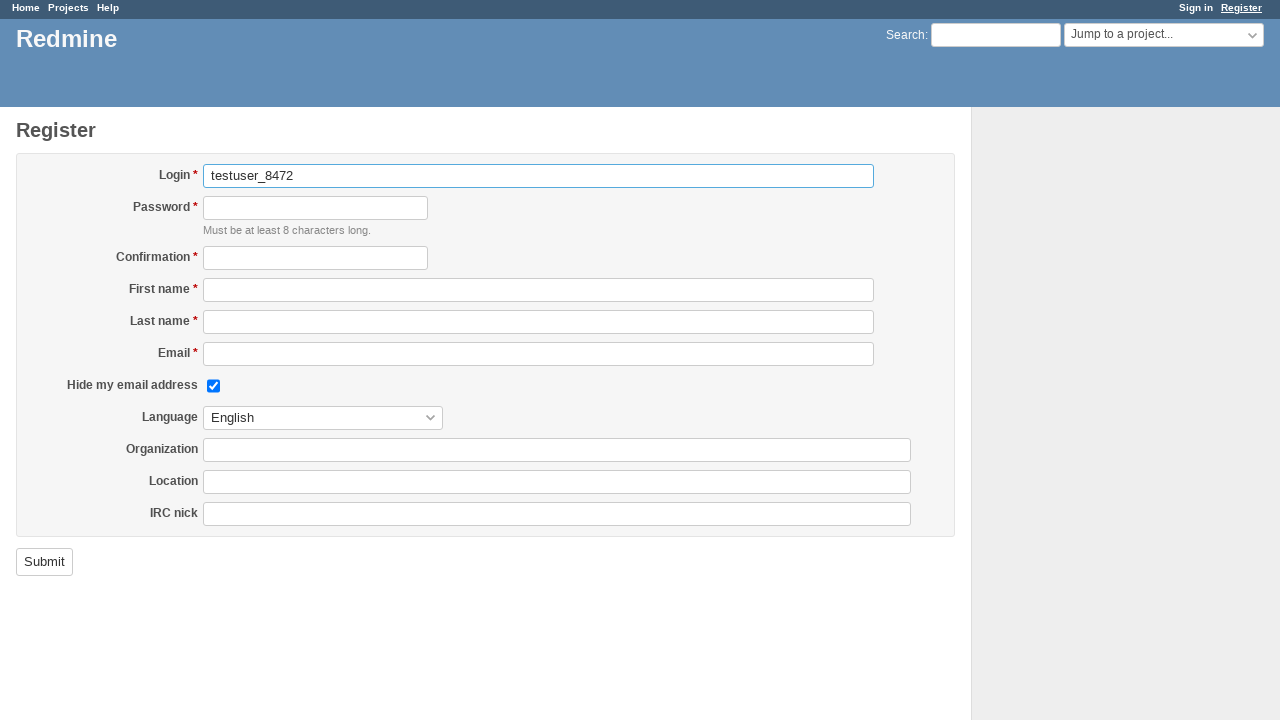

Filled in password field on [id="user_password"]
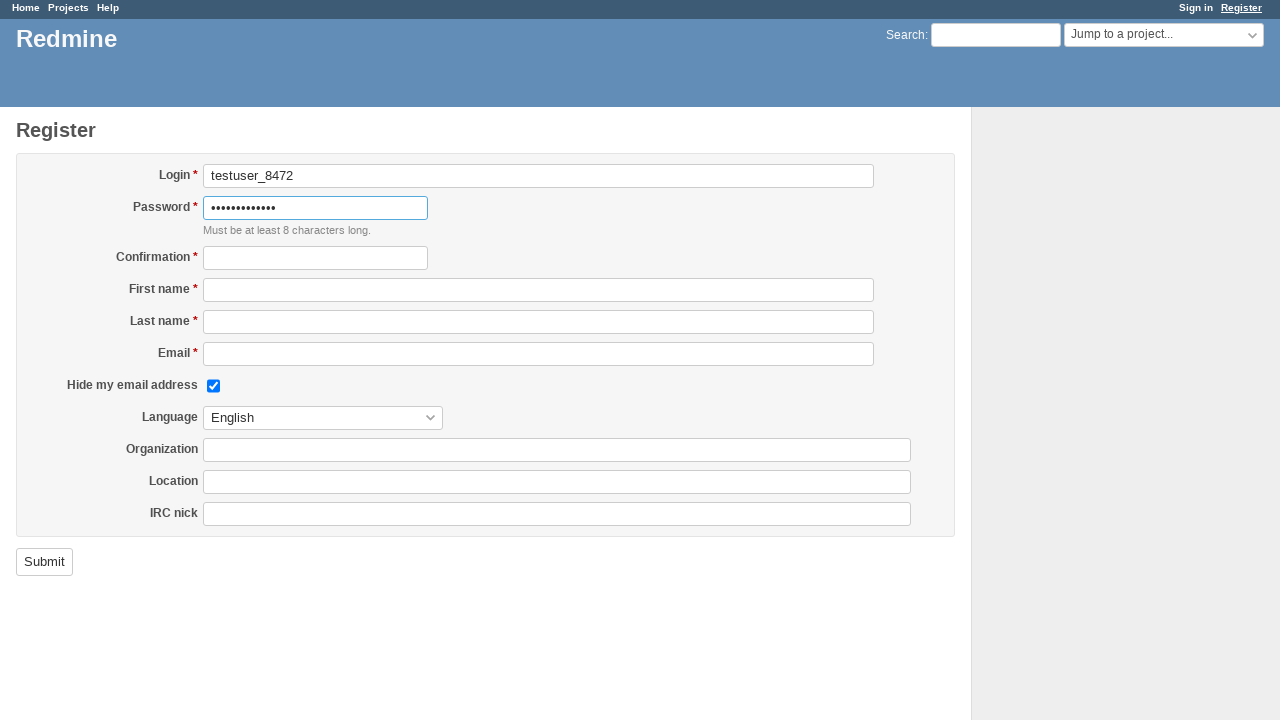

Filled in password confirmation field on [id="user_password_confirmation"]
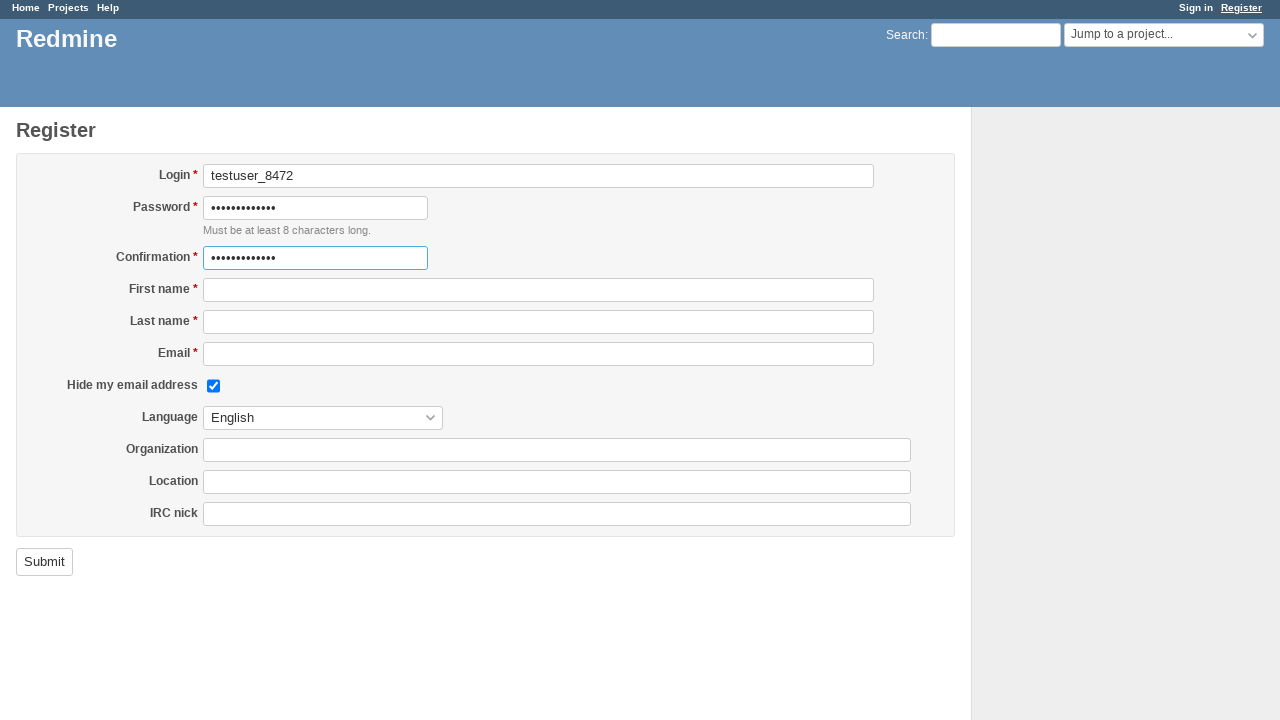

Filled in first name field with 'Marcus' on [id="user_firstname"]
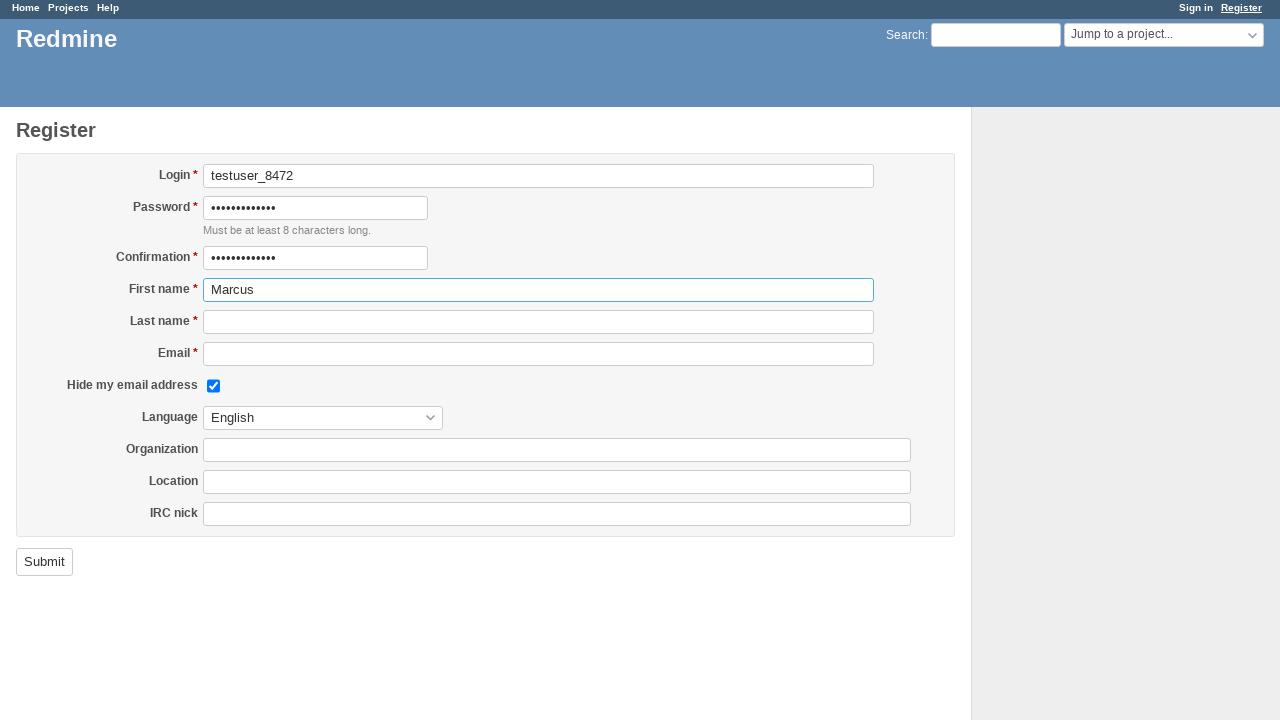

Filled in last name field with 'Thompson' on [id="user_lastname"]
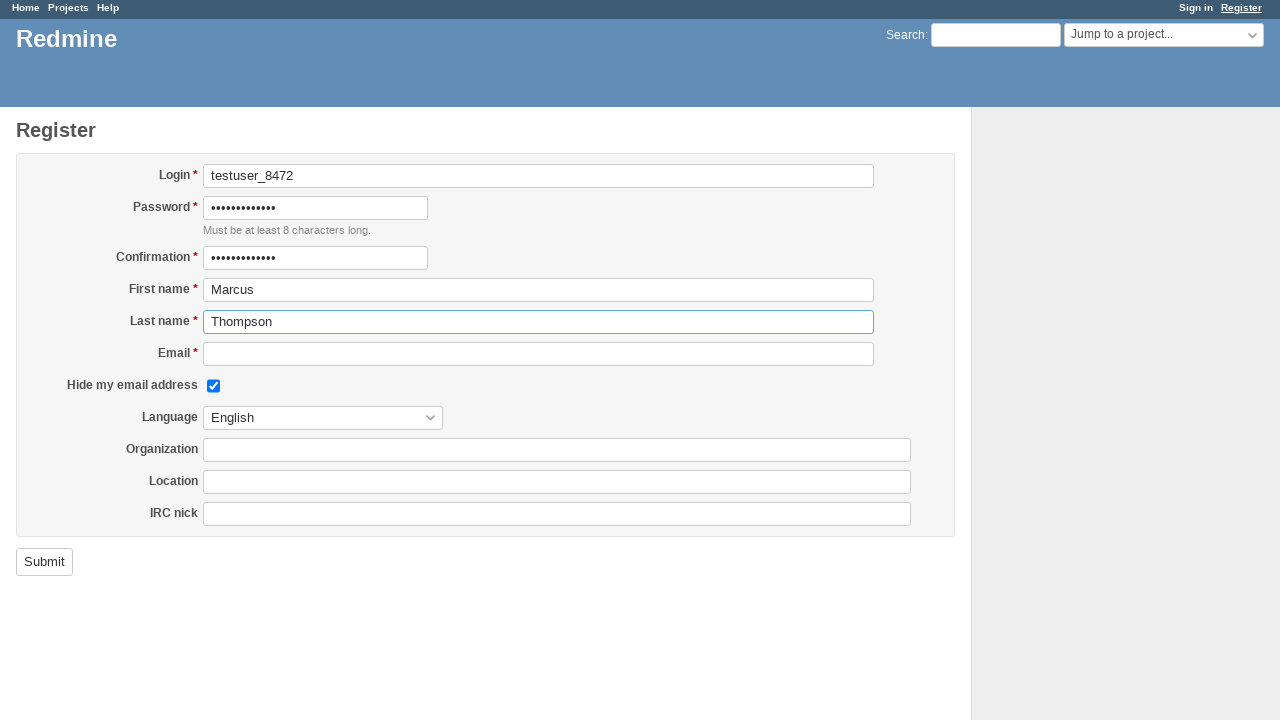

Filled in email field with 'marcus.thompson8472@example.com' on [id="user_mail"]
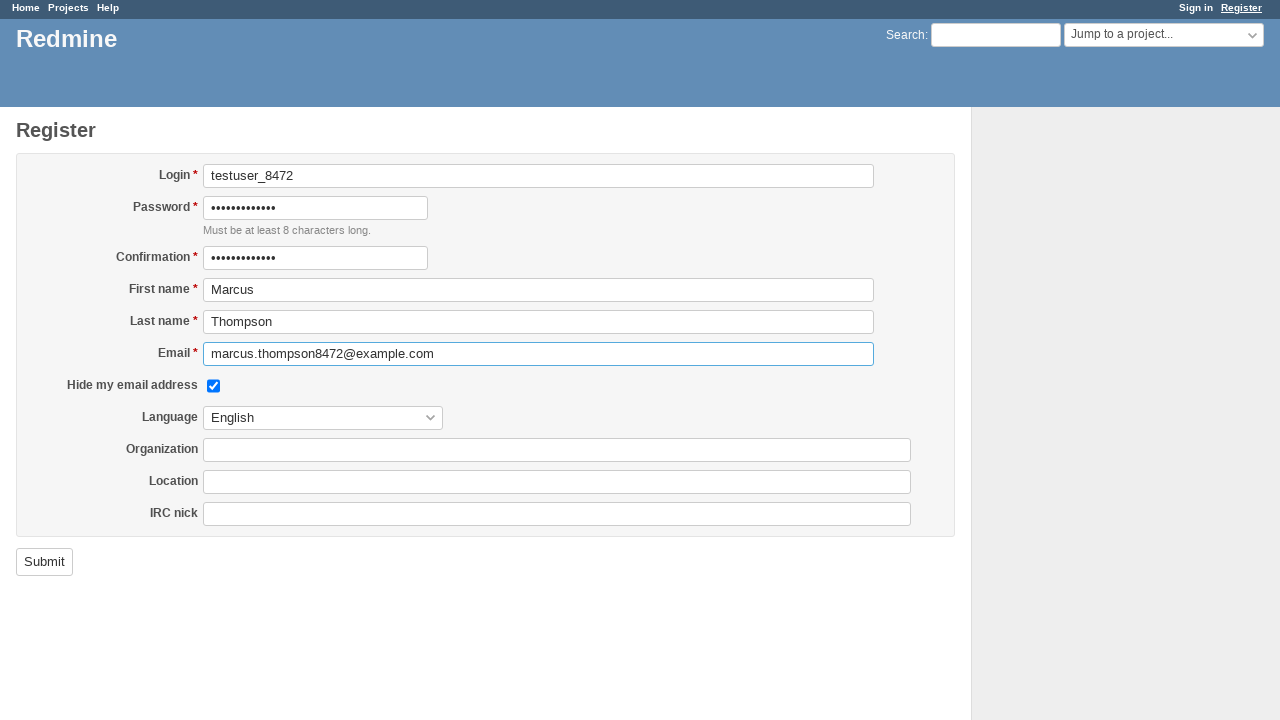

Selected language as 'en' on [id="user_language"]
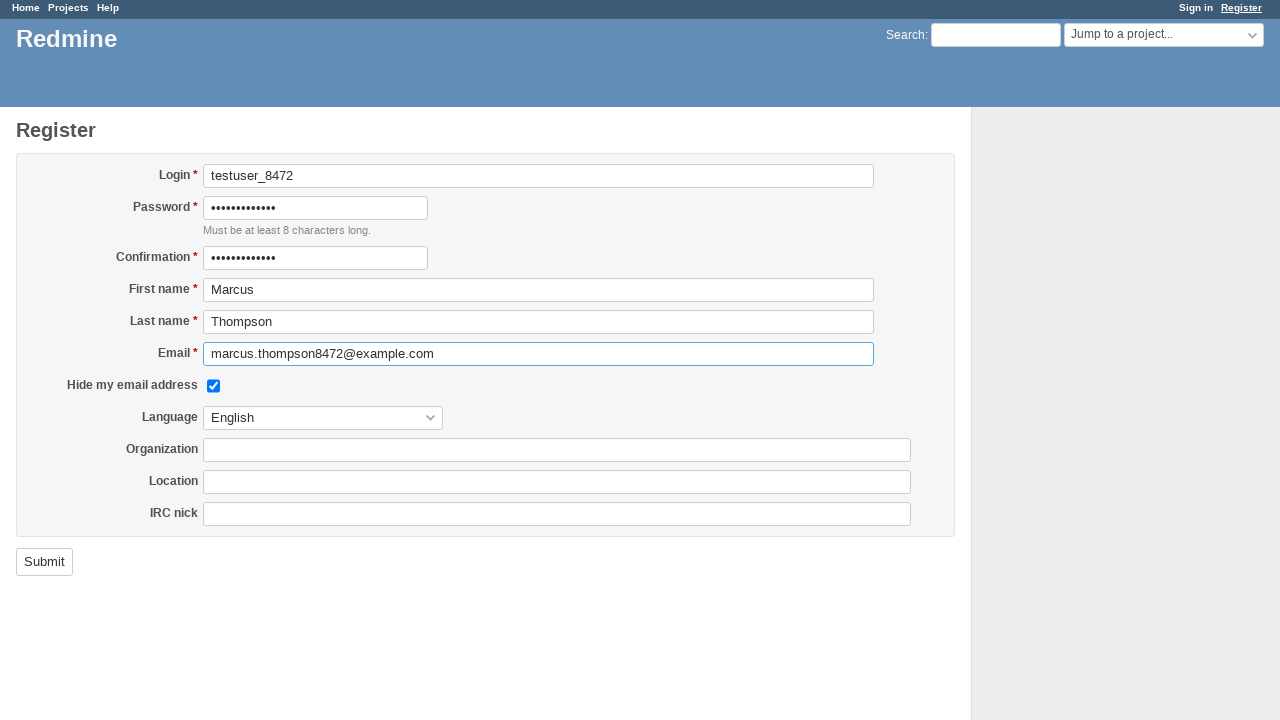

Filled in IRC nick field with 'marcus_t8472' on [id="user_custom_field_values_3"]
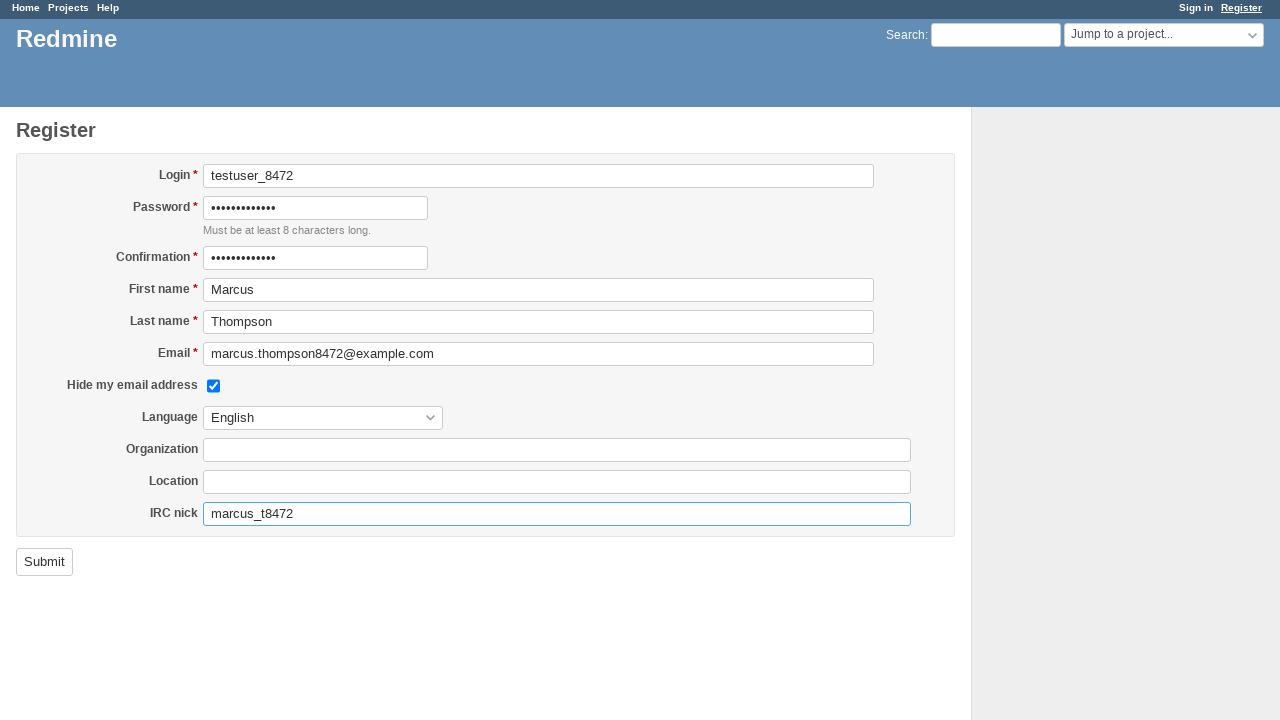

Clicked submit button to register at (44, 562) on input[name="commit"]
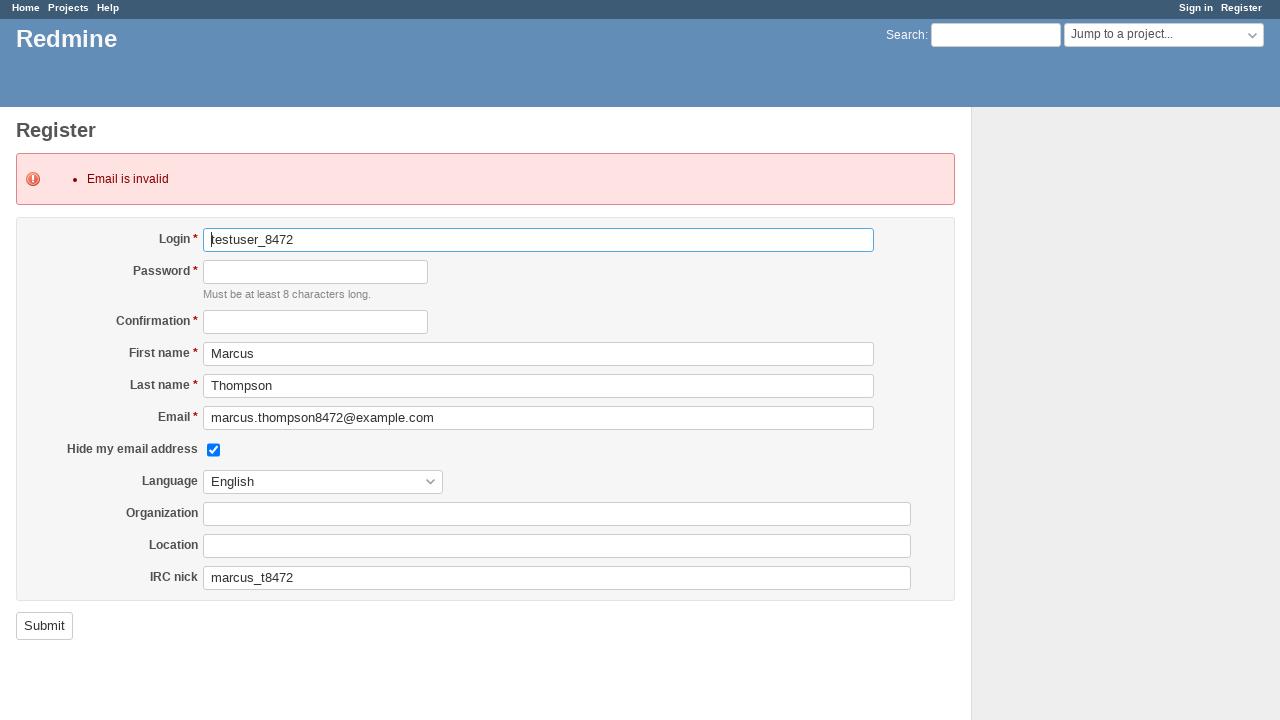

Page finished loading after registration submission
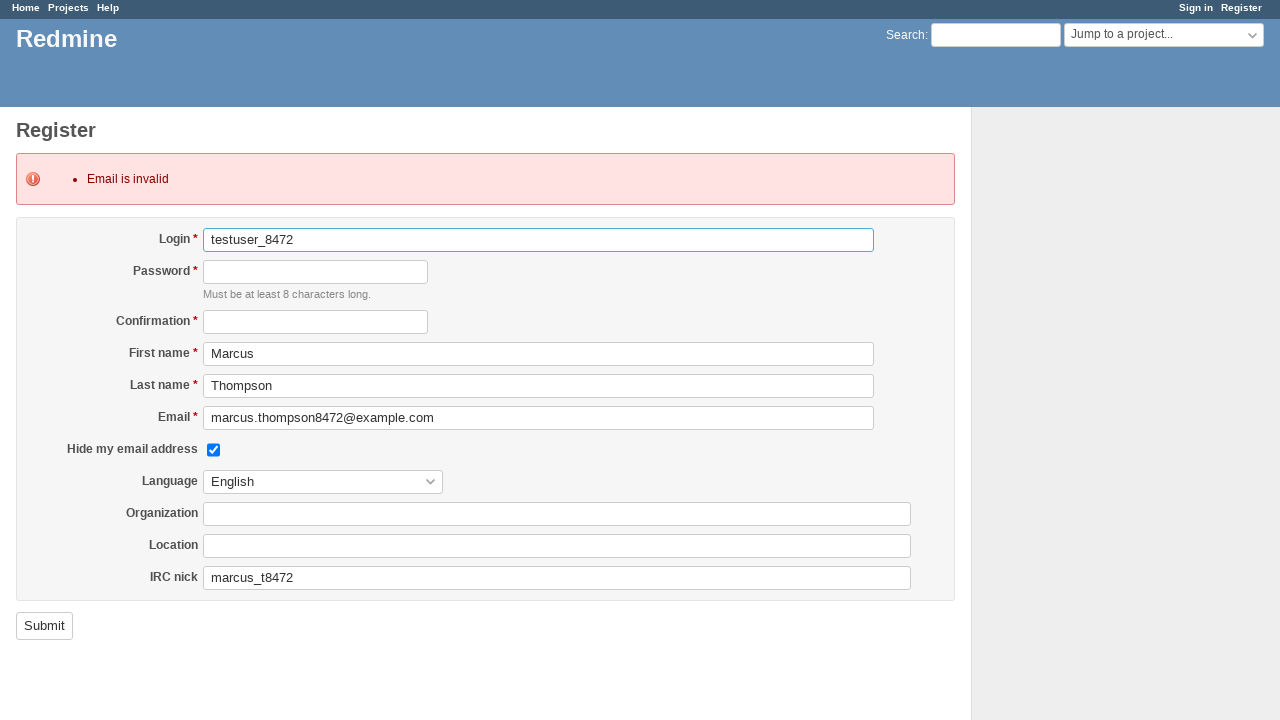

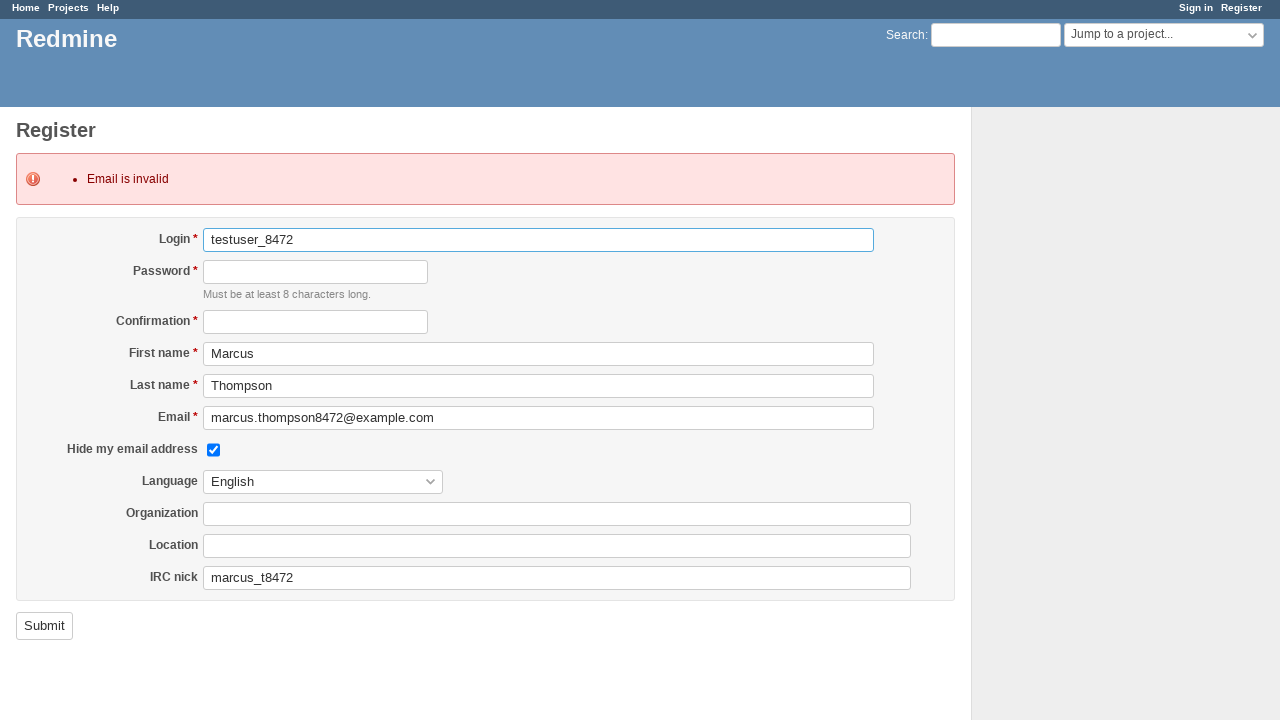